Tests drag and drop functionality on jQuery UI's droppable demo page by switching to an iframe, dragging a source element to a target element, then clicking an "Accept" link.

Starting URL: http://jqueryui.com/droppable/

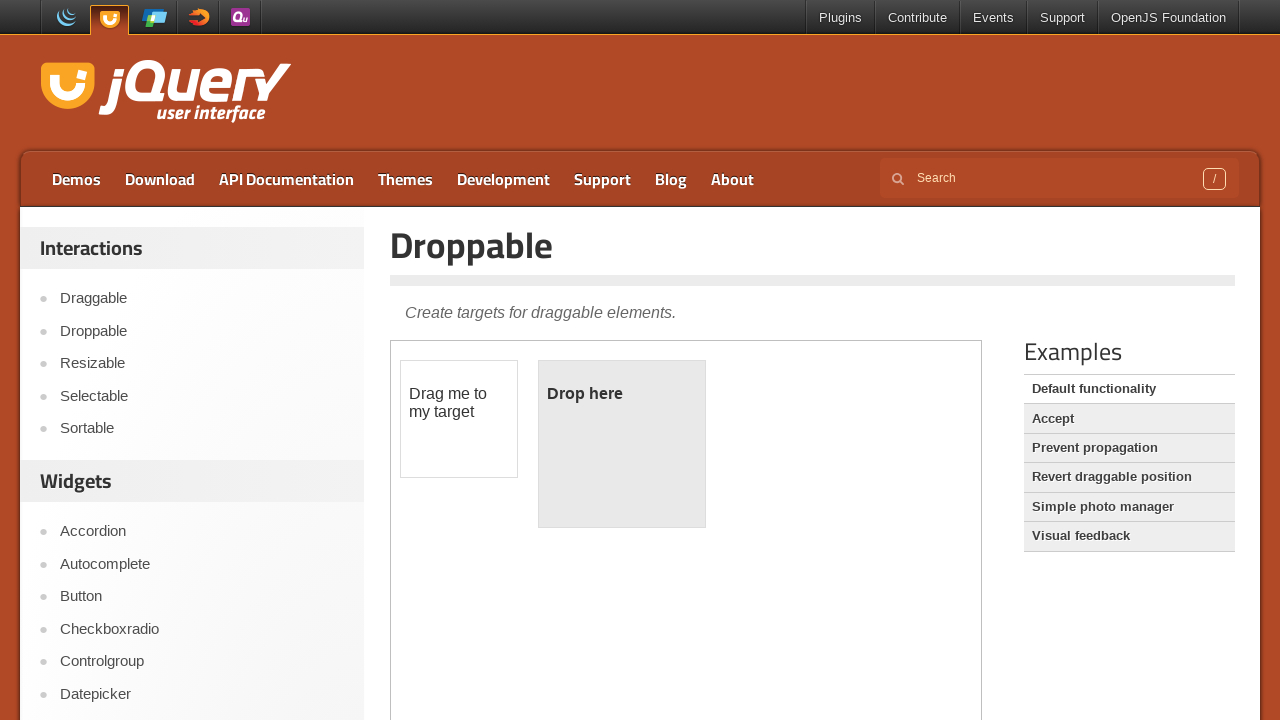

Located the demo iframe
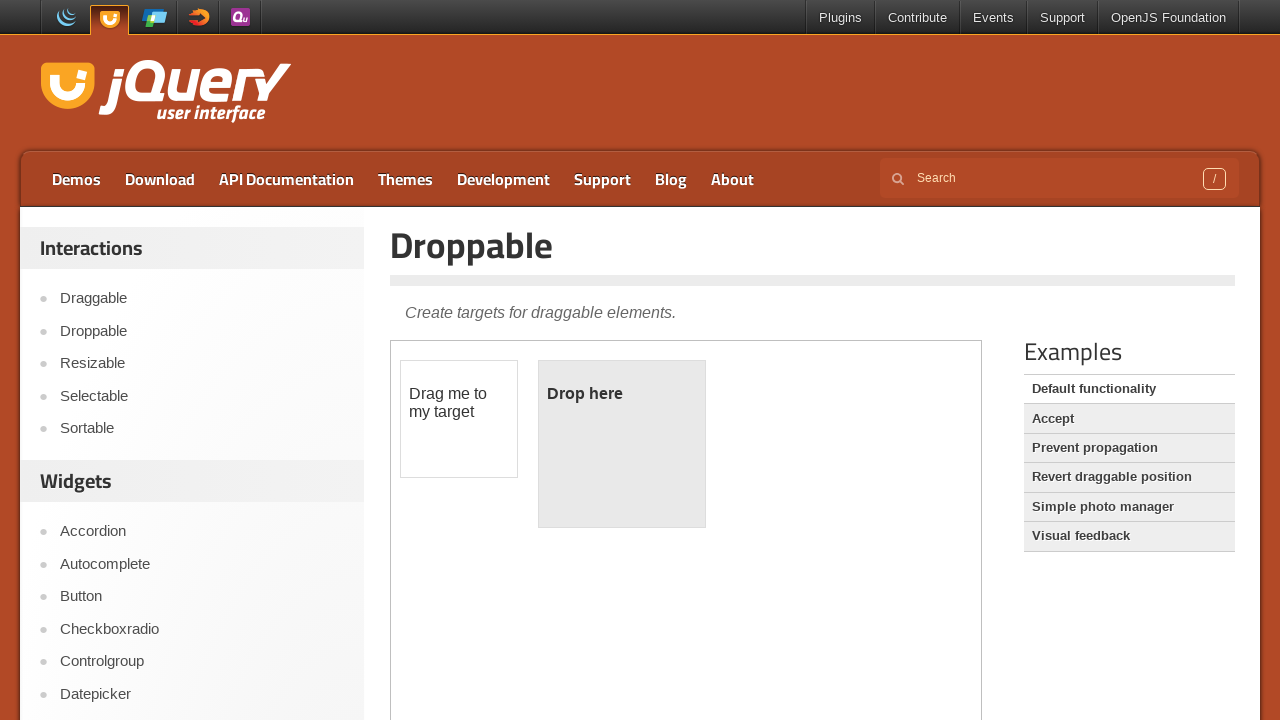

Located the draggable source element
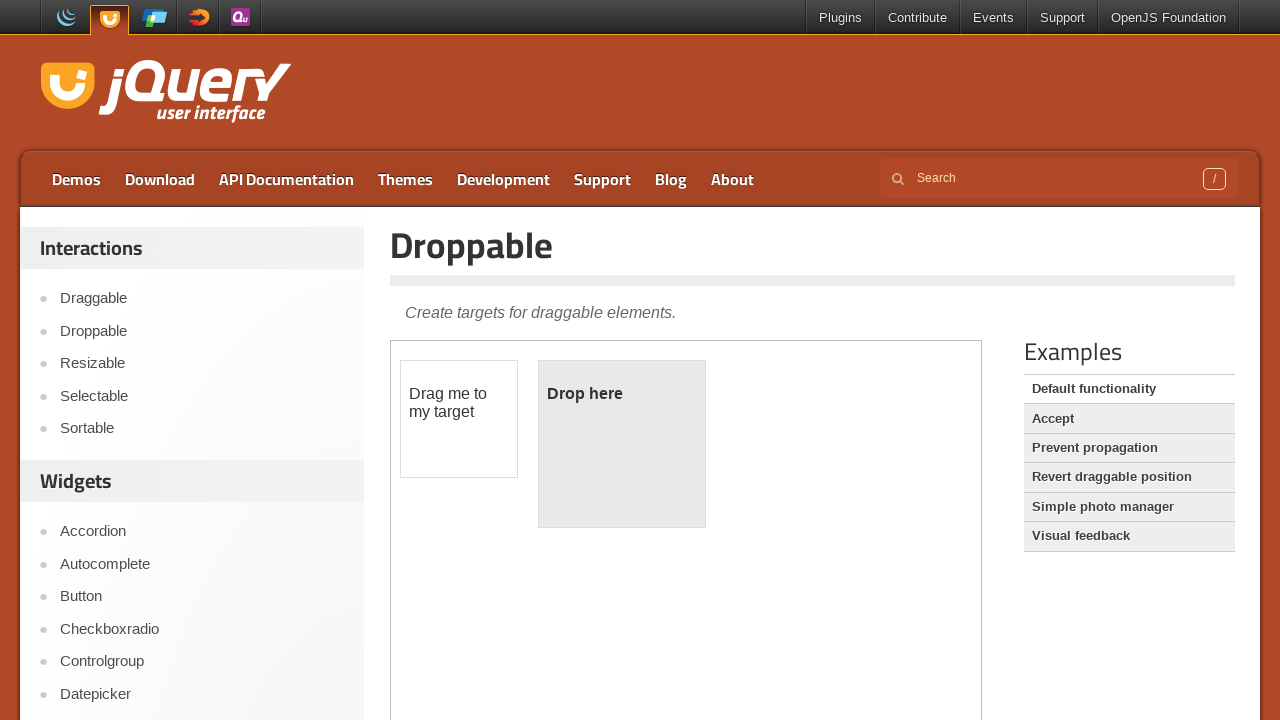

Located the droppable target element
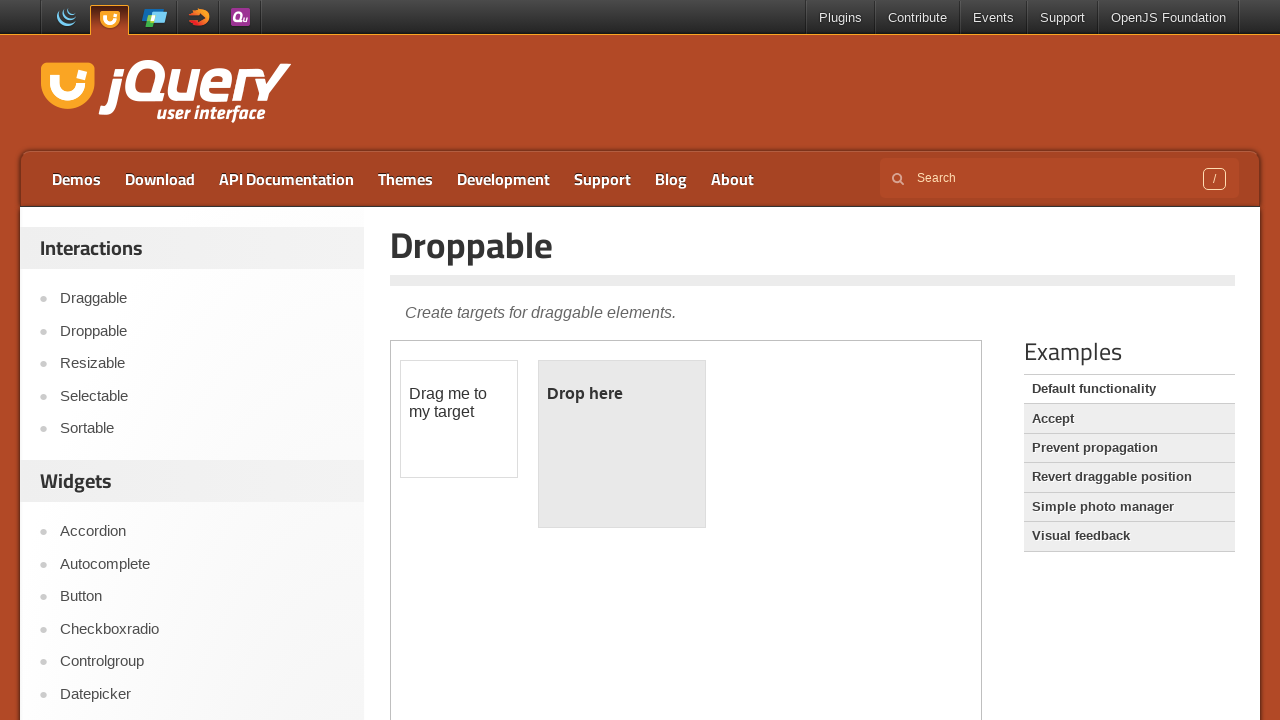

Dragged source element to target element at (622, 444)
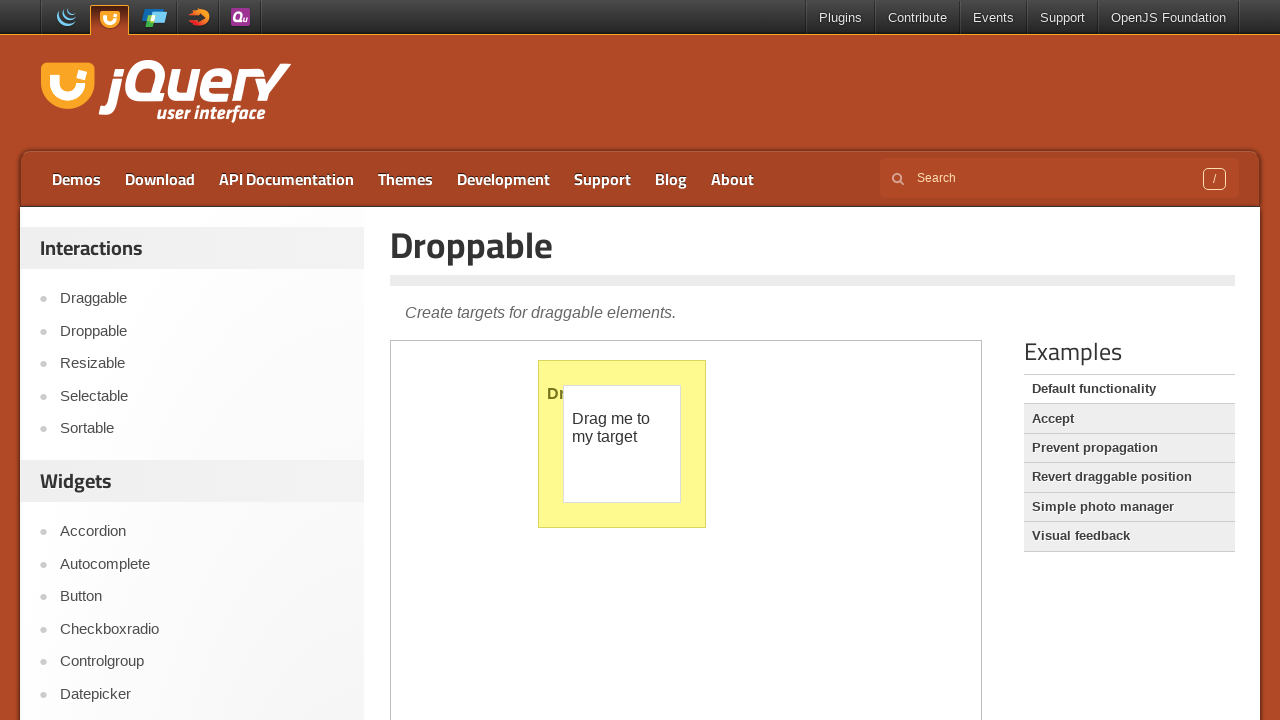

Clicked the Accept link at (1129, 419) on a:text('Accept')
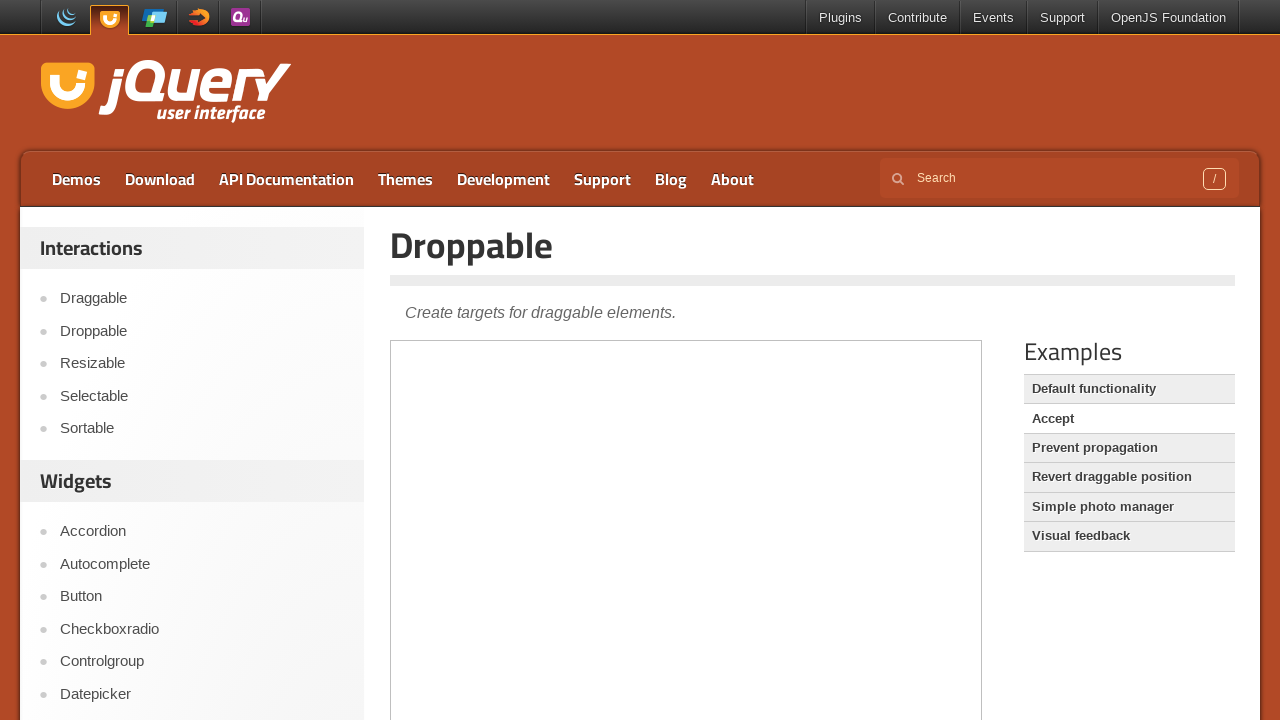

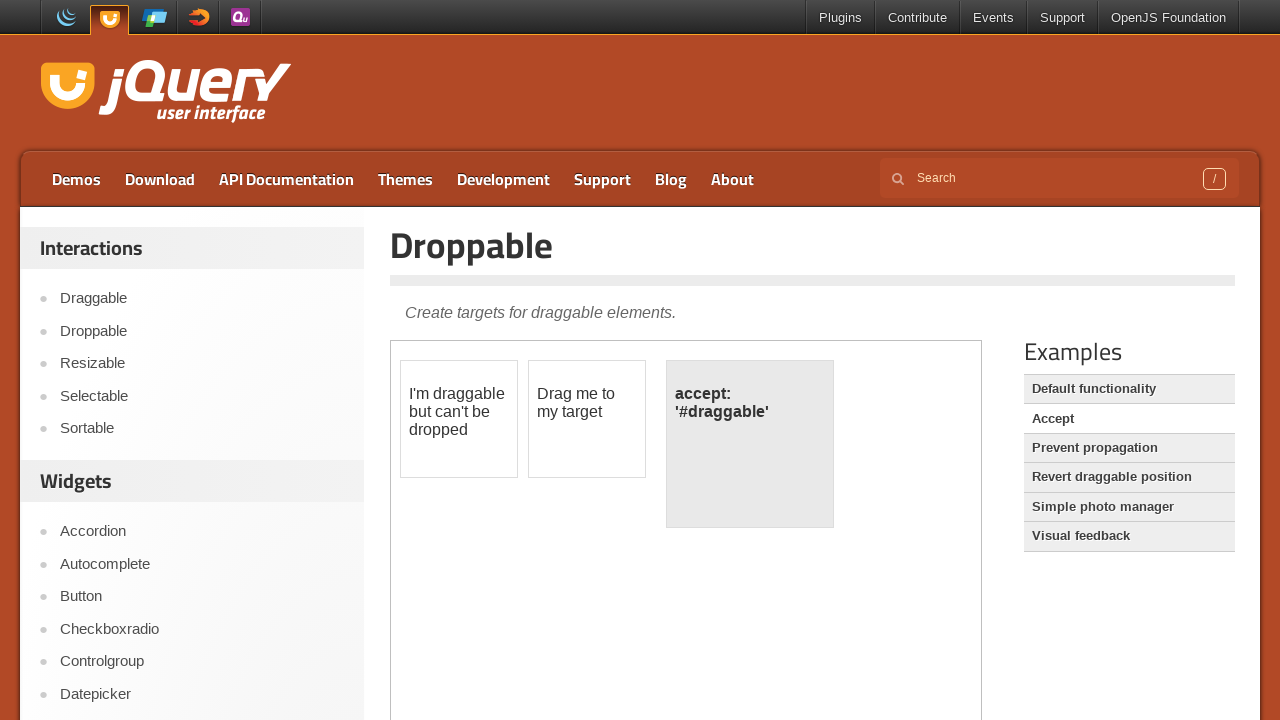